Tests jQuery UI datepicker by entering a date value directly into the date input field

Starting URL: http://jqueryui.com/resources/demos/datepicker/other-months.html

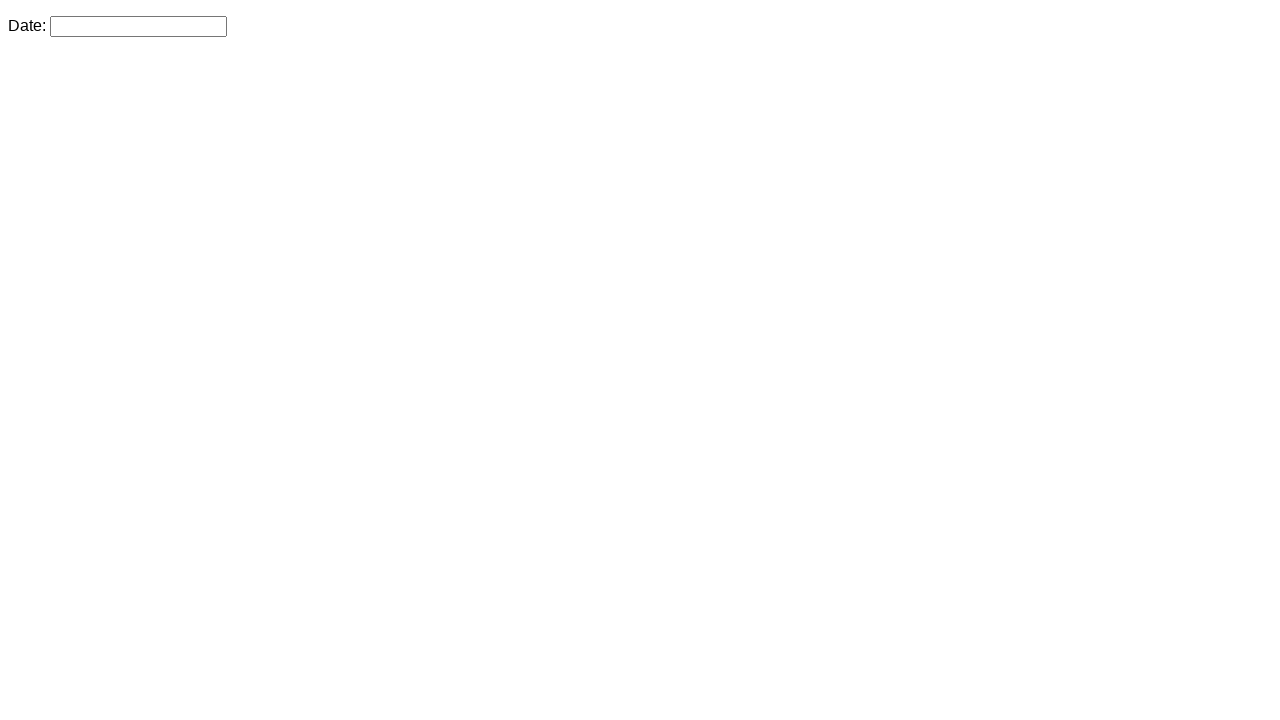

Filled datepicker field with date 10/16/2022 on #datepicker
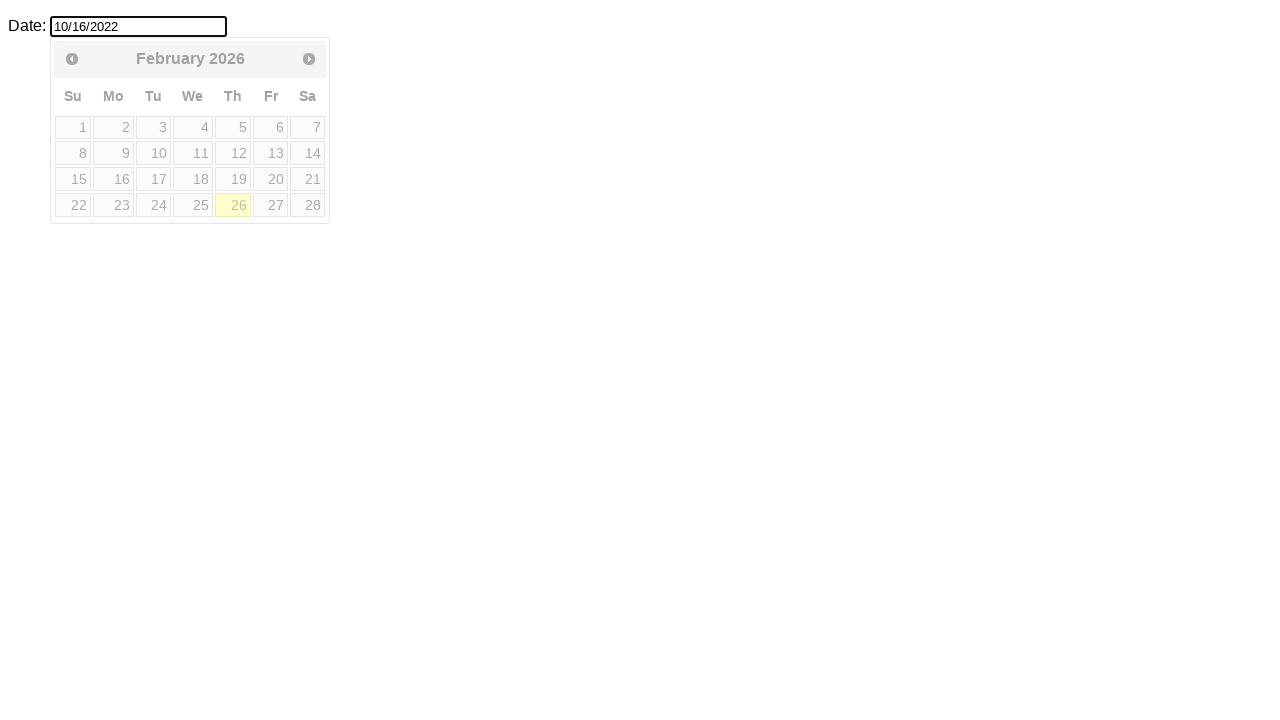

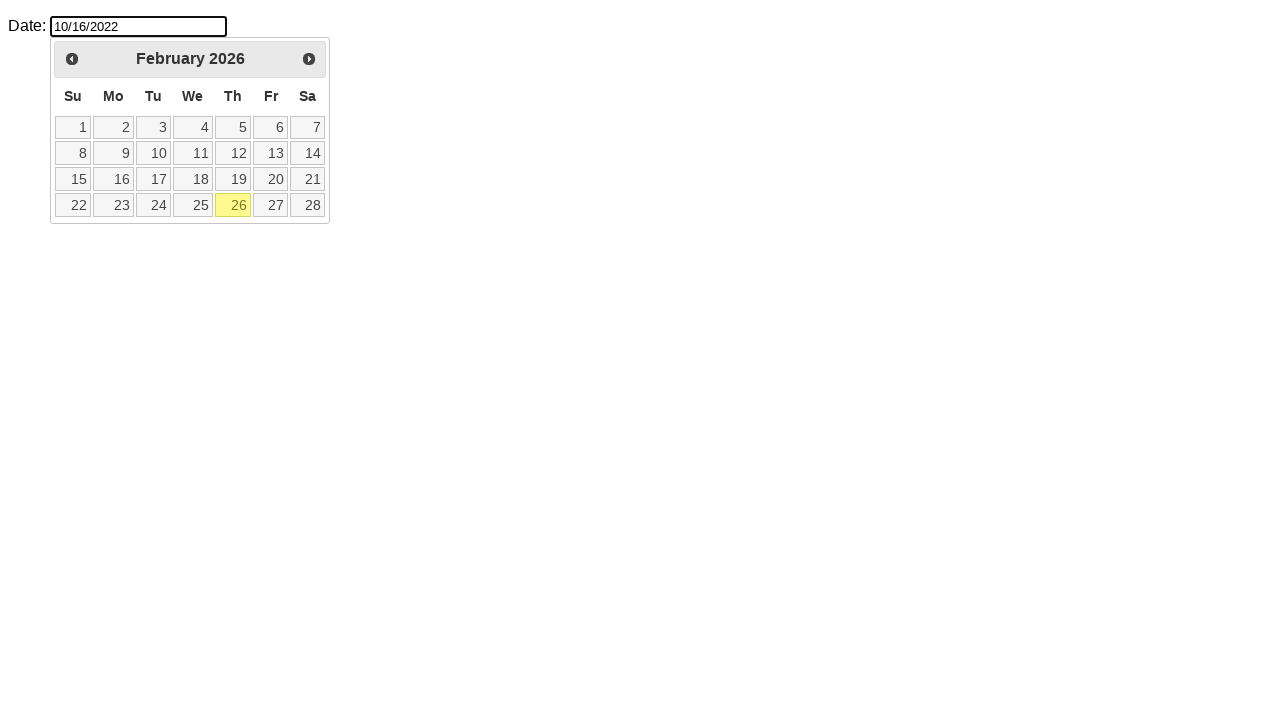